Demonstrates page scrolling functionality by navigating to jqueryui.com and scrolling down 400 pixels using JavaScript execution.

Starting URL: https://jqueryui.com

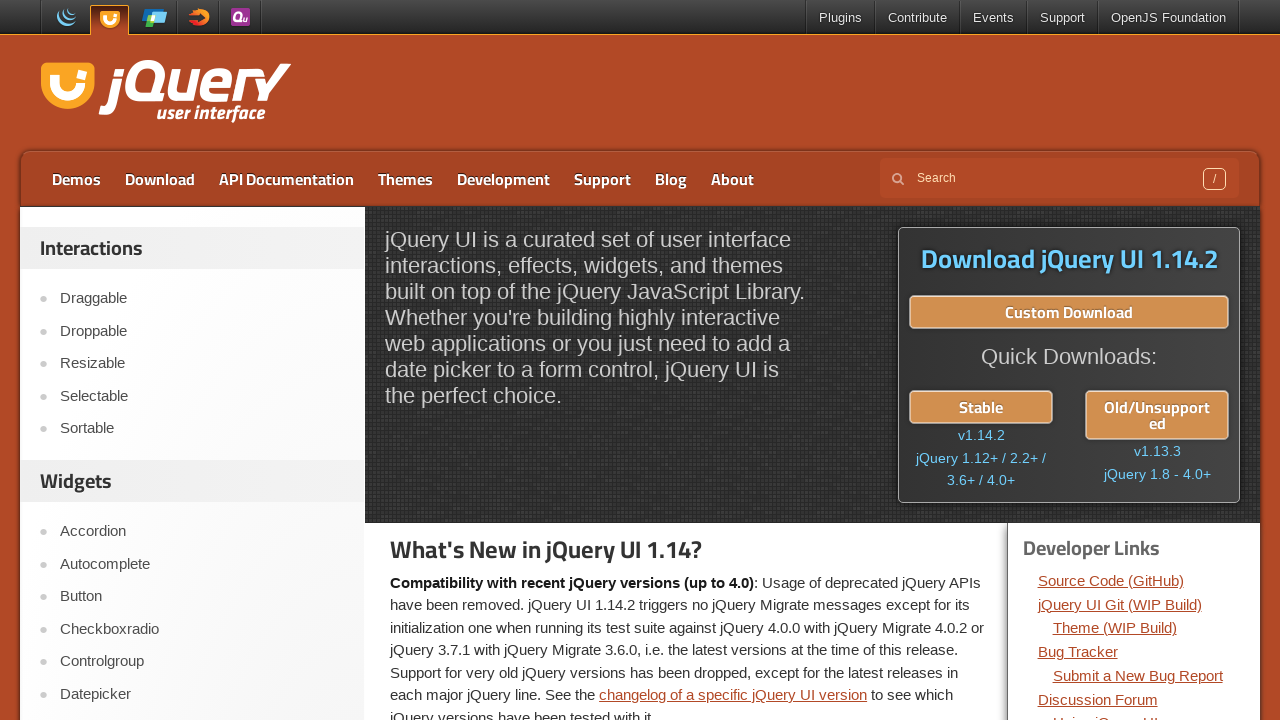

Waited for page to fully load (networkidle state)
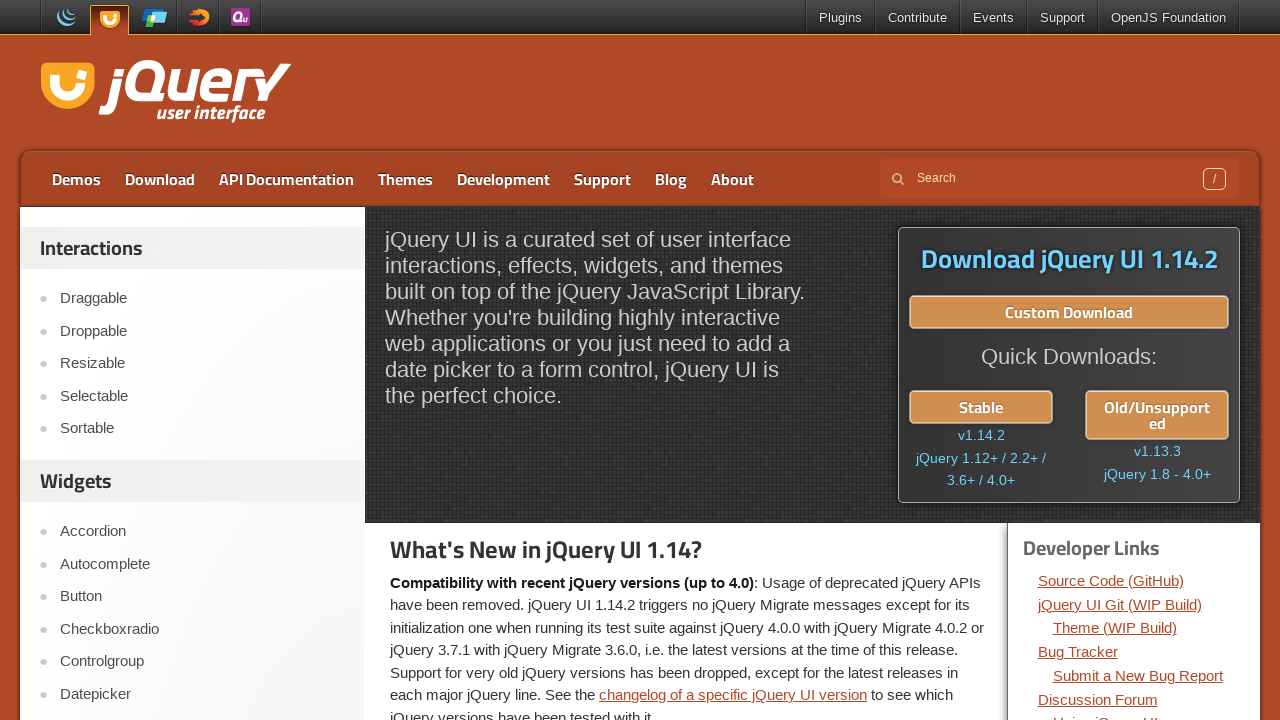

Scrolled down 400 pixels using JavaScript execution
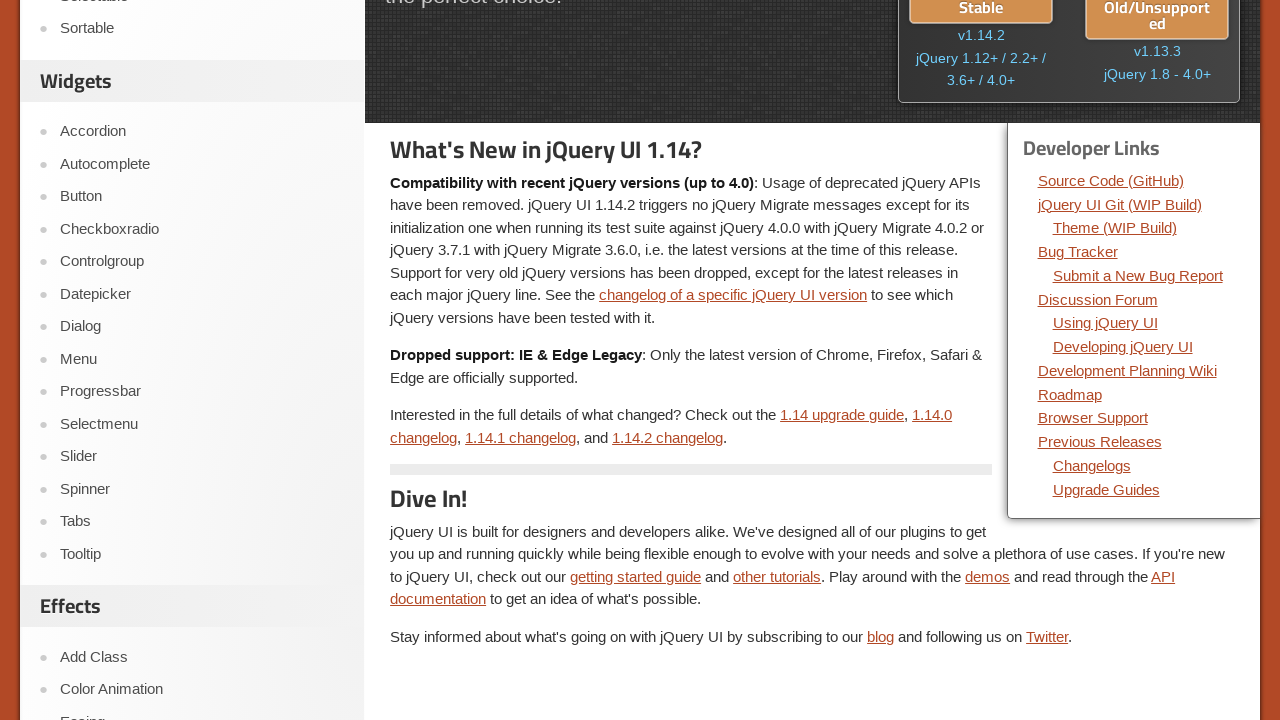

Waited 2 seconds to observe the scroll effect
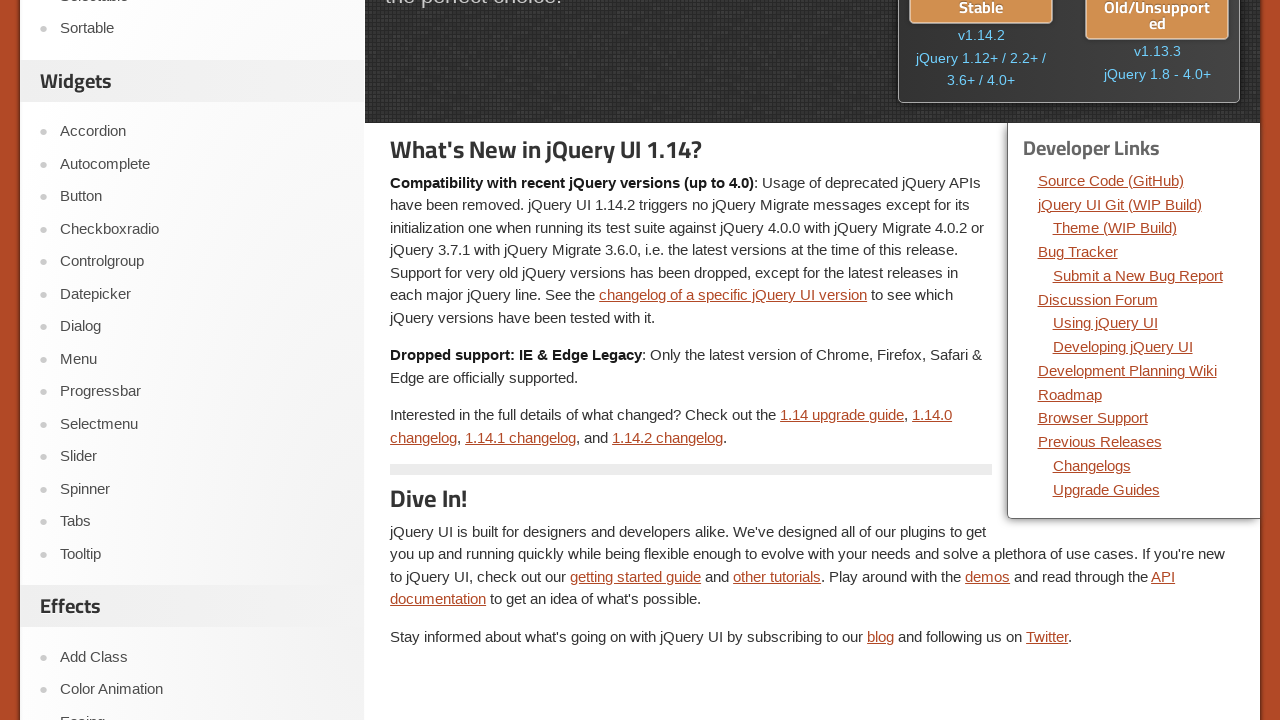

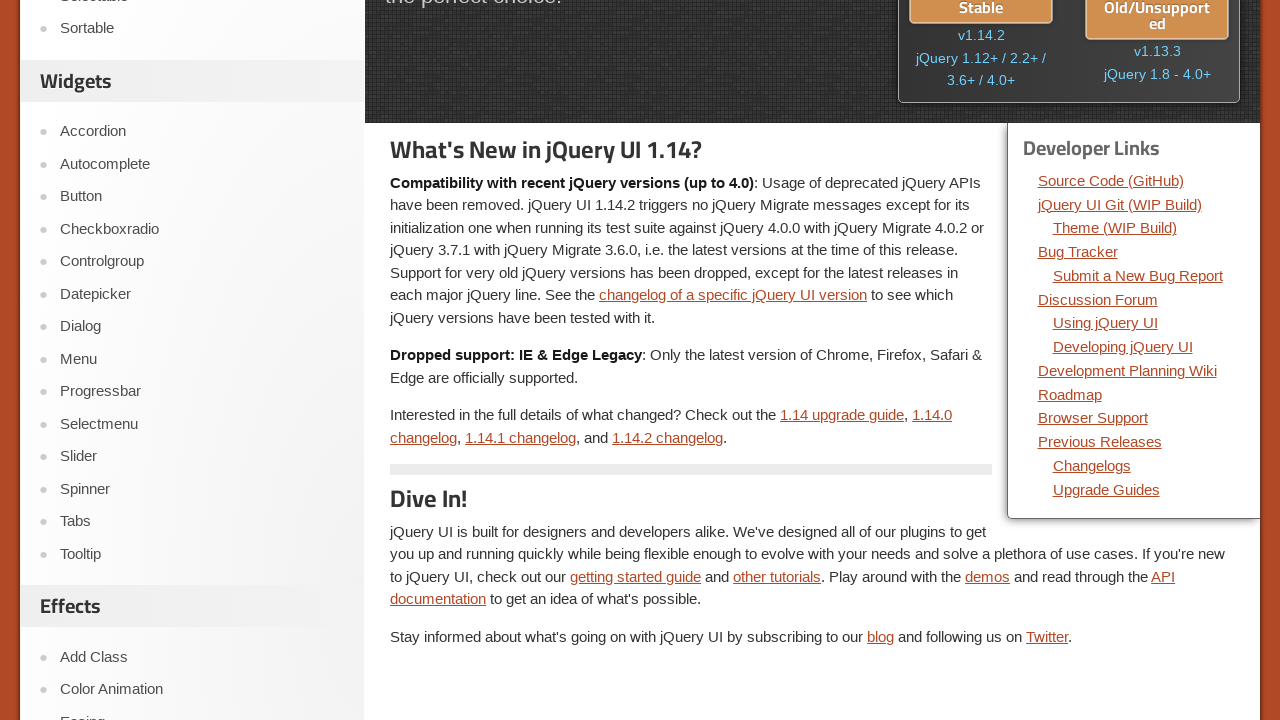